Tests alert handling functionality by triggering different types of alerts and interacting with them

Starting URL: https://www.rahulshettyacademy.com/AutomationPractice/

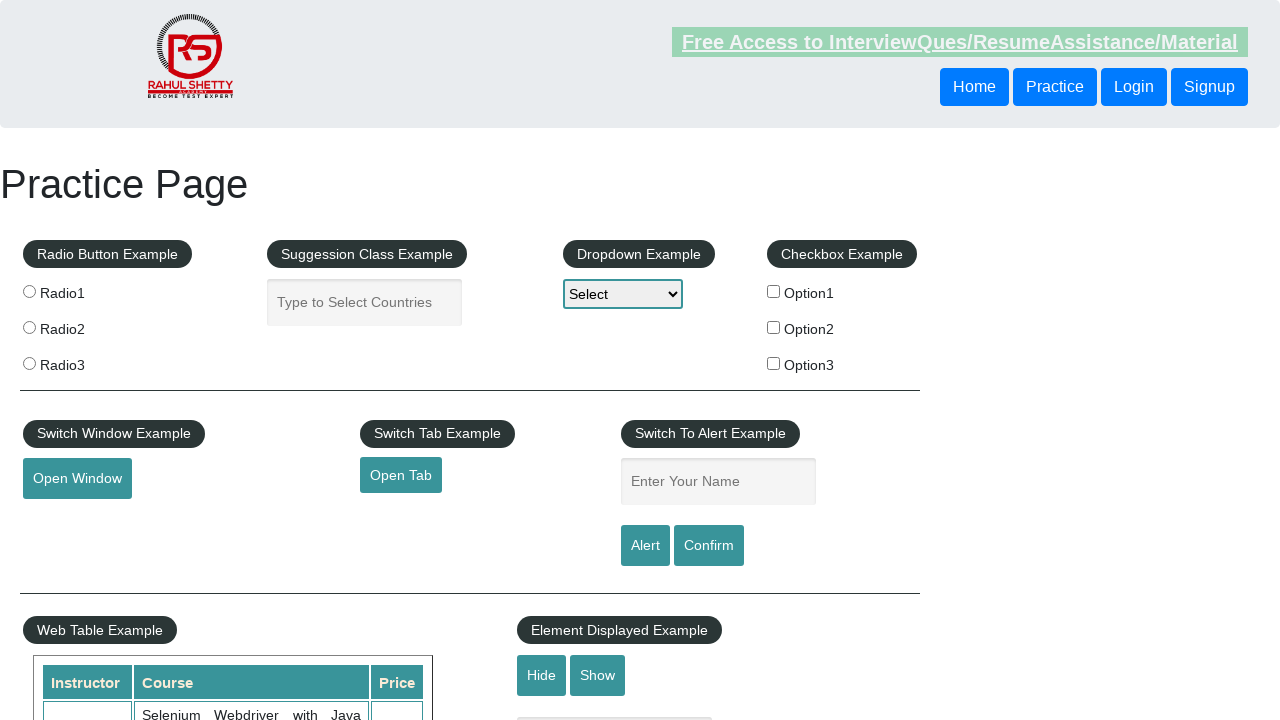

Filled name field with 'rahul' on input#name
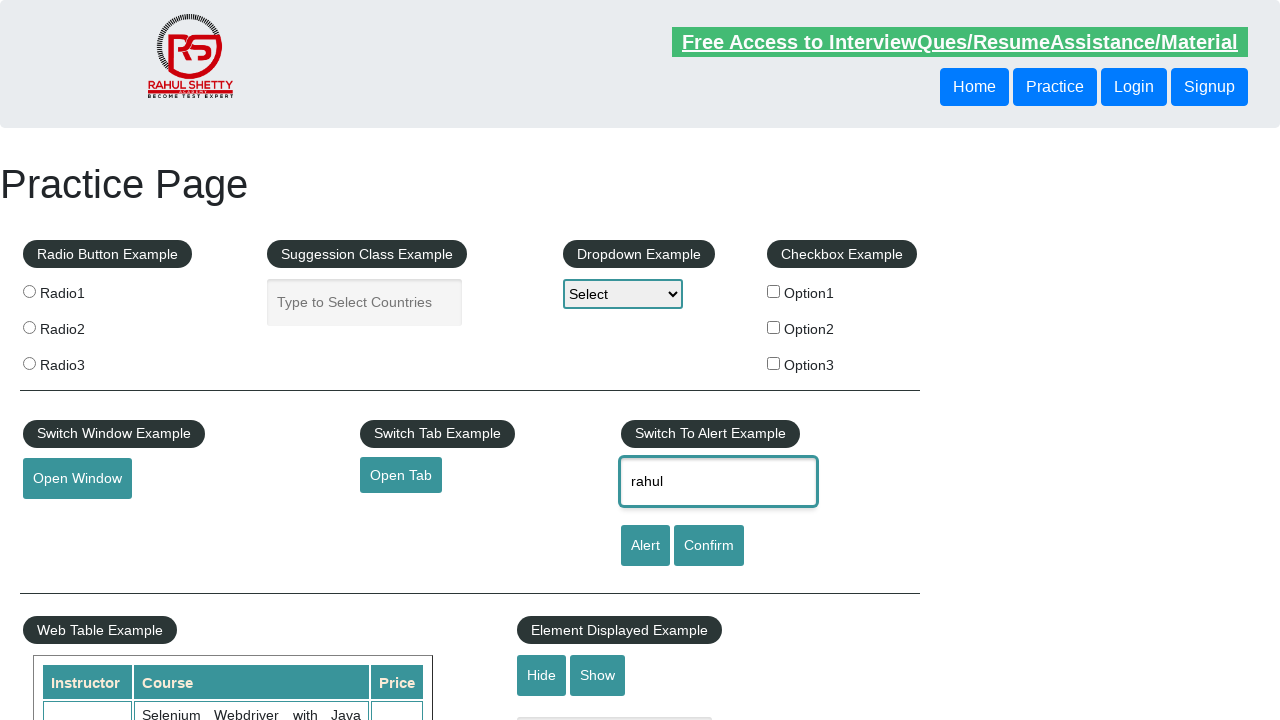

Clicked alert button to trigger alert at (645, 546) on input#alertbtn
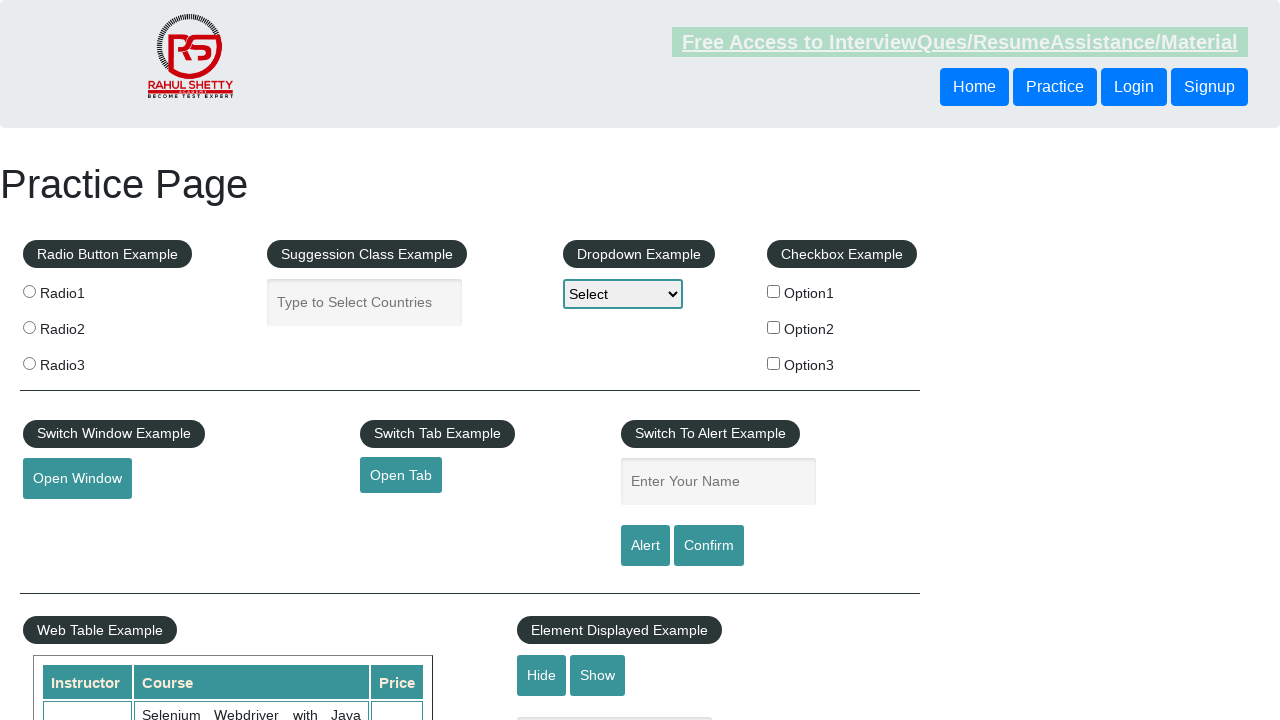

Set up dialog handler to accept alerts
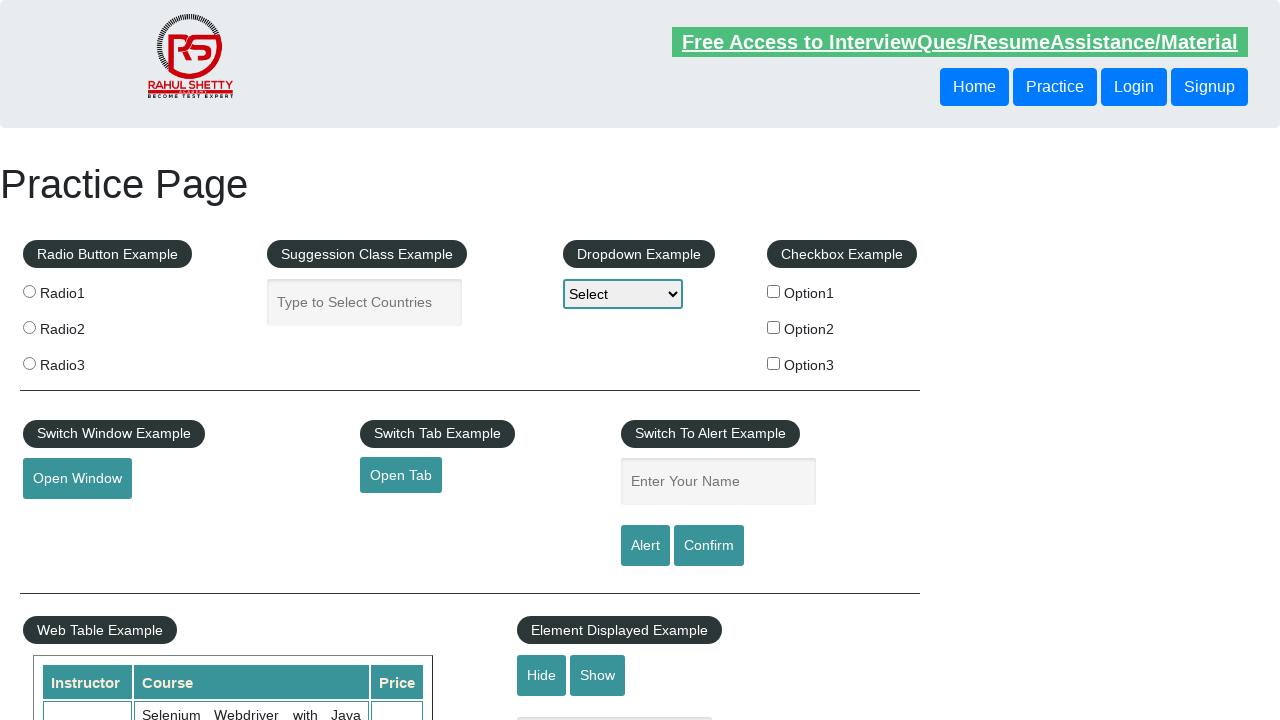

Re-triggered alert button and accepted the alert at (645, 546) on input#alertbtn
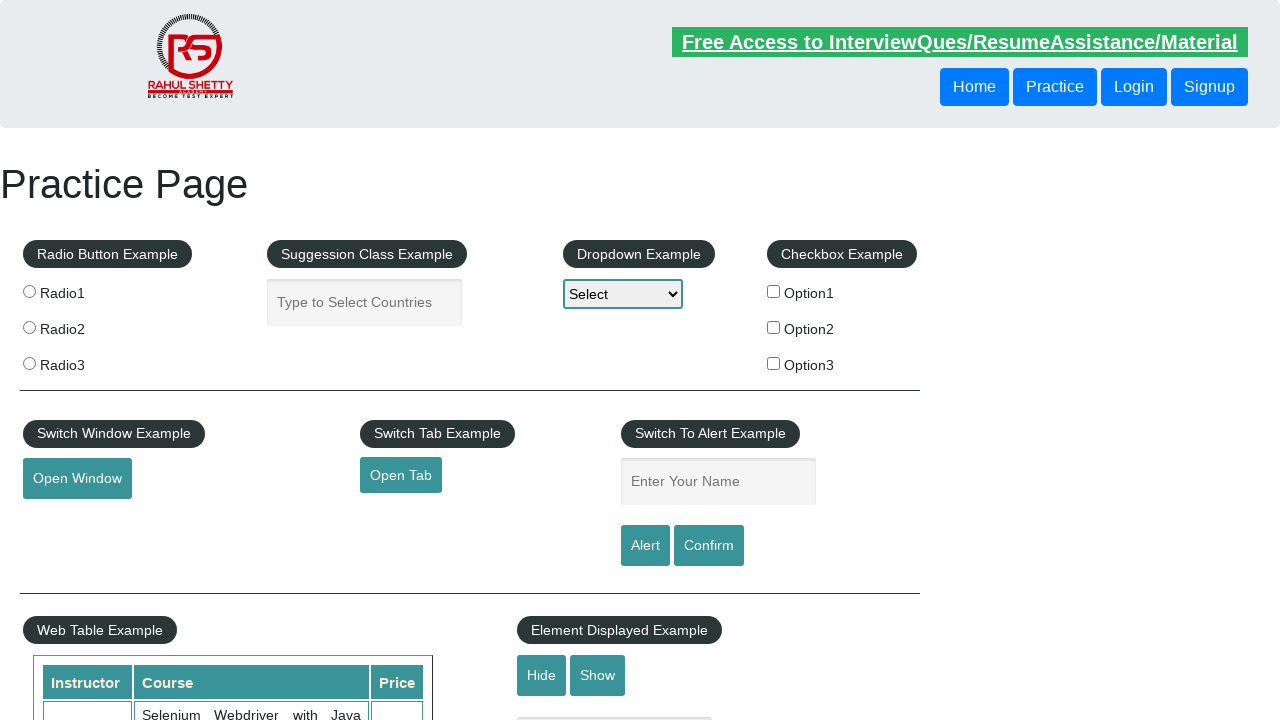

Clicked confirm button to trigger confirmation dialog at (709, 546) on #confirmbtn
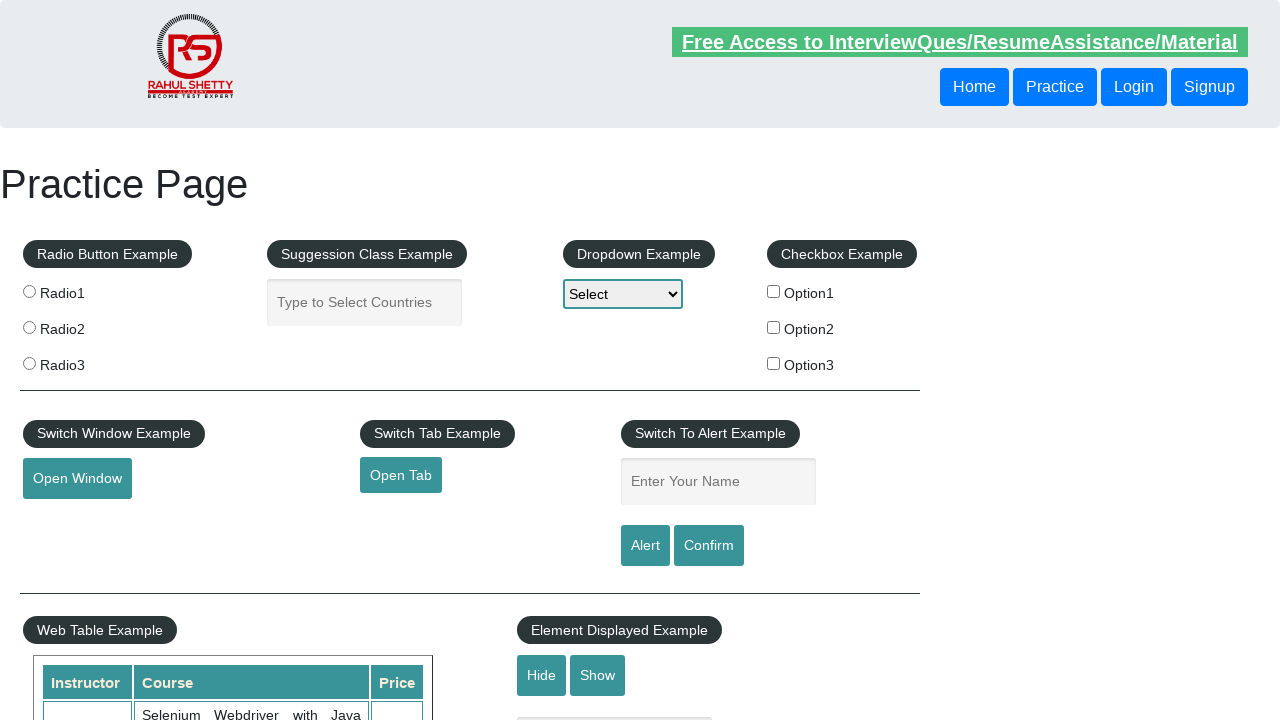

Set up dialog handler to dismiss confirmations
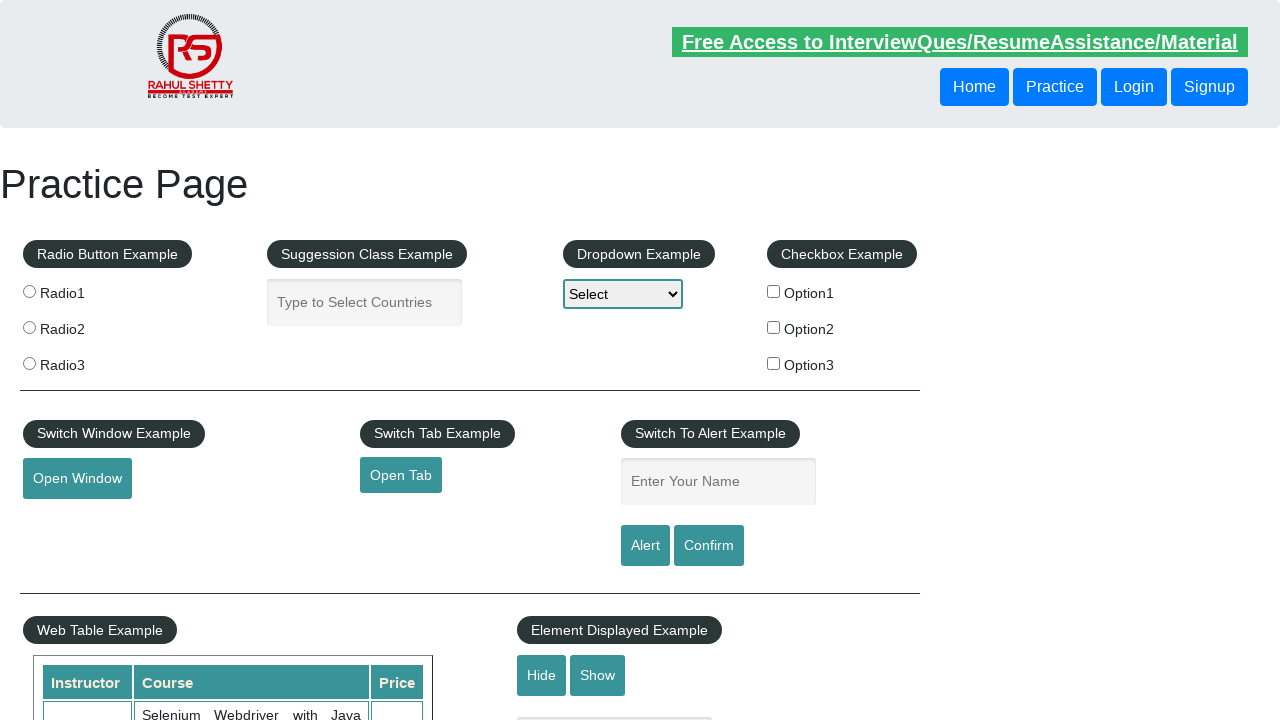

Re-triggered confirm button and dismissed the confirmation dialog at (709, 546) on #confirmbtn
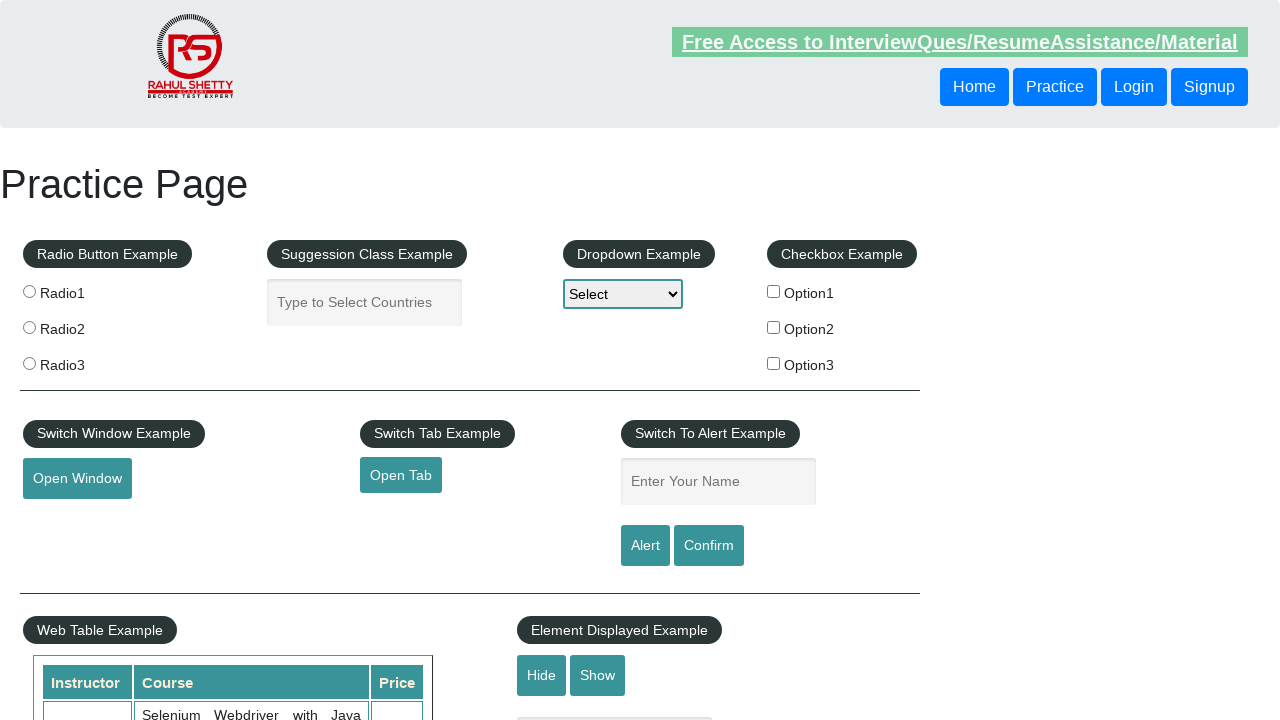

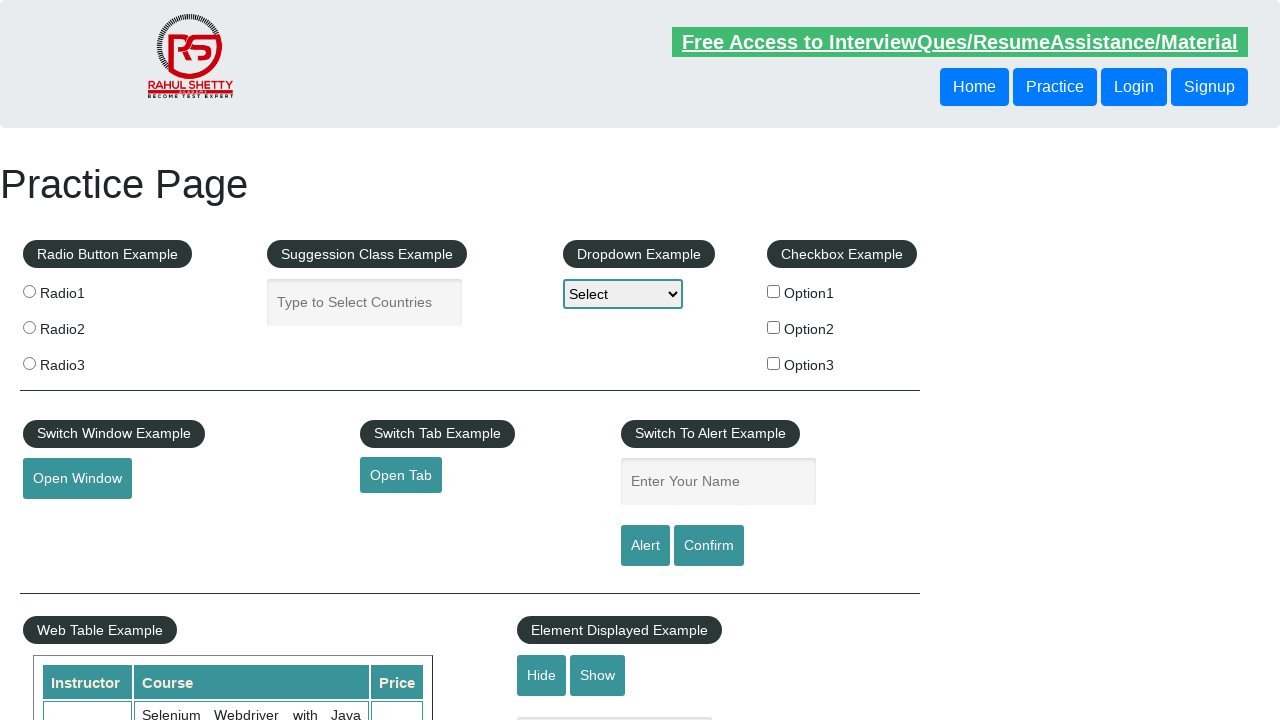